Tests dropdown selection functionality by selecting "Python" from a course dropdown menu using visible text

Starting URL: https://www.hyrtutorials.com/p/html-dropdown-elements-practice.html

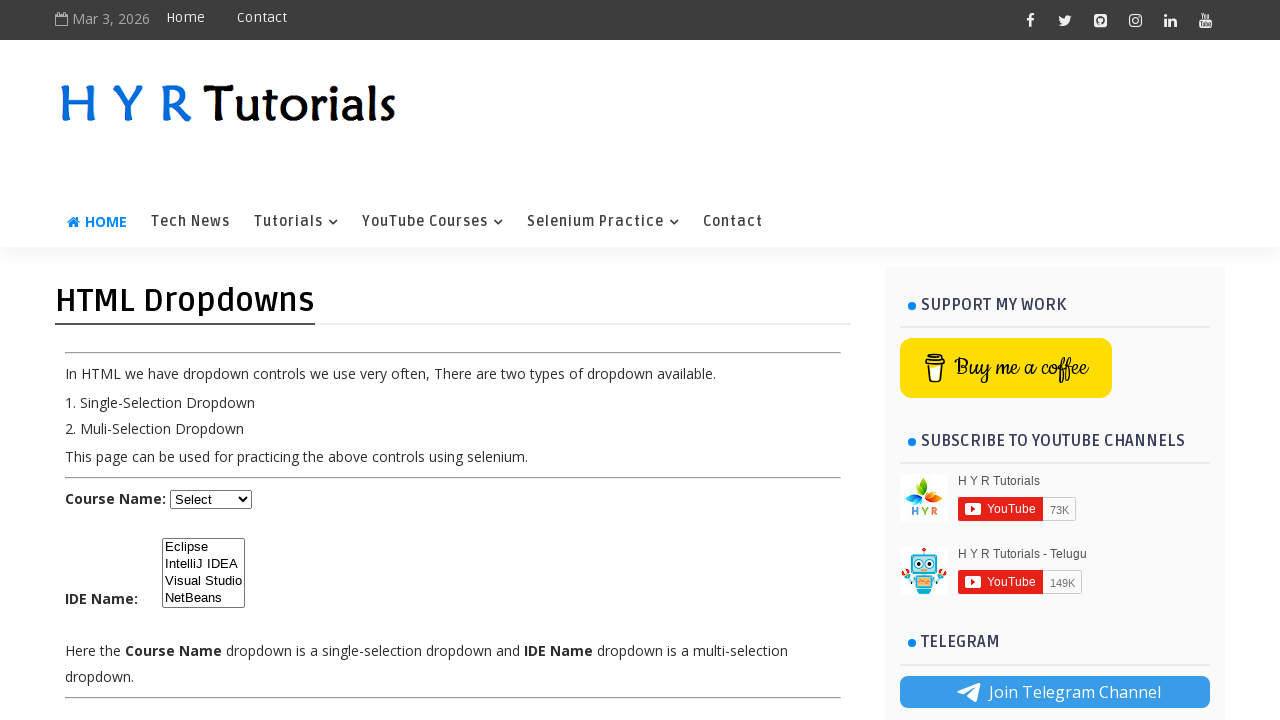

Navigated to HTML dropdown practice page
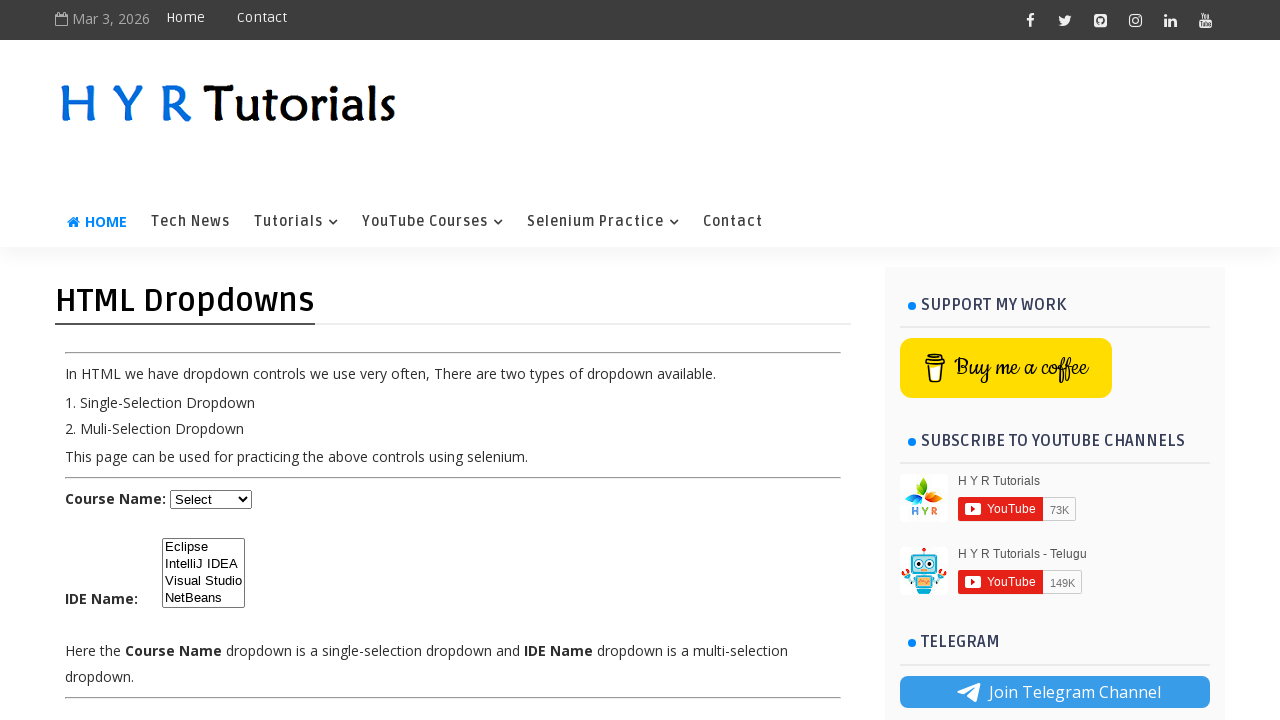

Selected 'Python' from the course dropdown menu on select#course
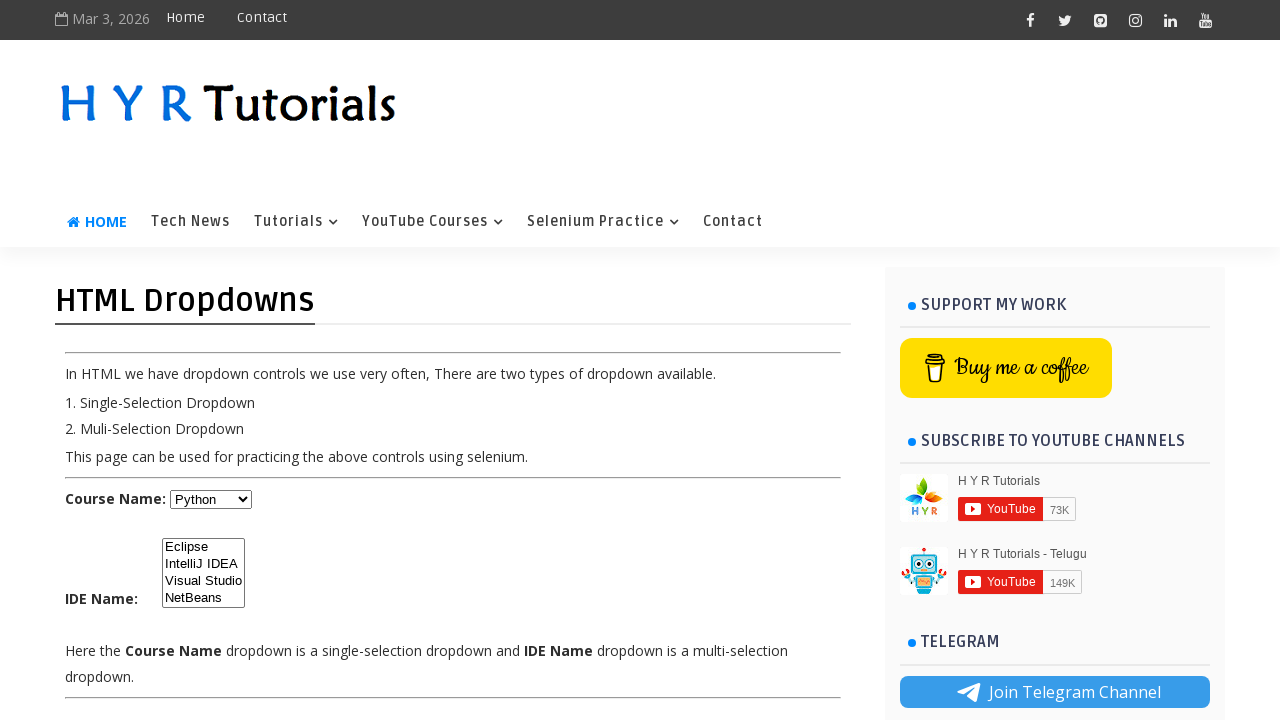

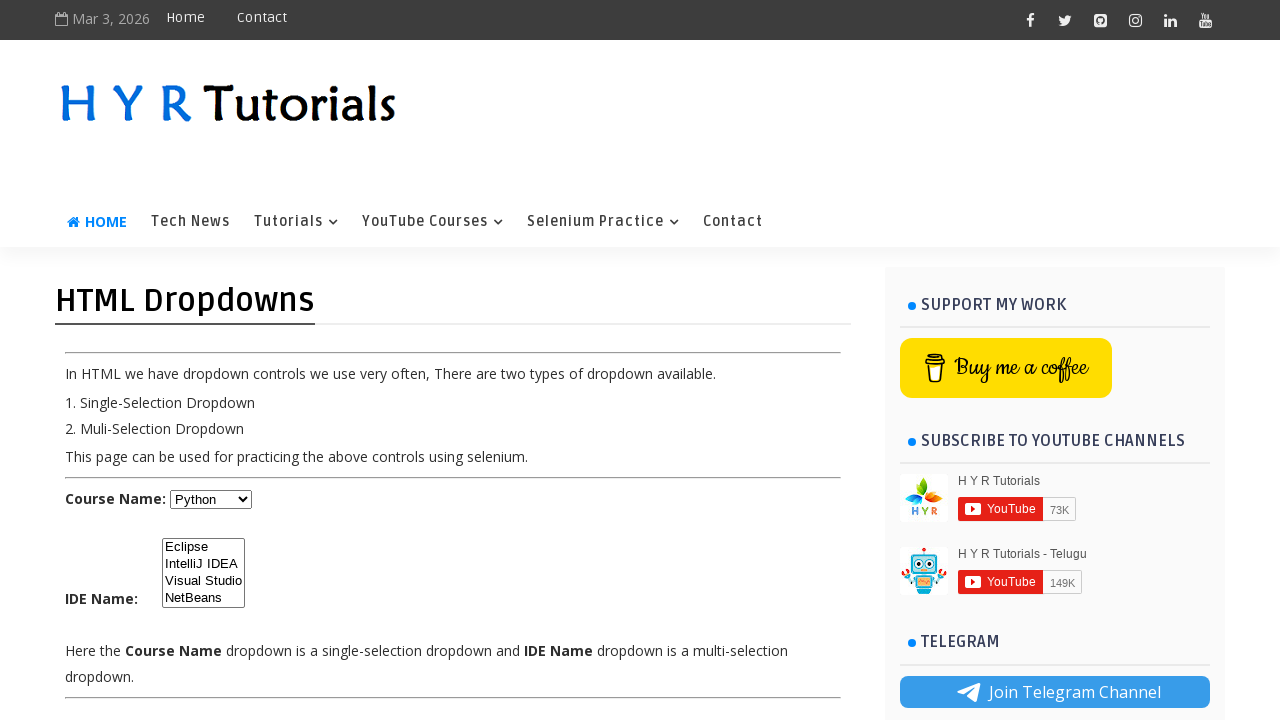